Tests AJAX-loaded content by clicking through year links on a movie nominations page and verifying that the movie table dynamically loads for each year.

Starting URL: https://www.scrapethissite.com/pages/ajax-javascript/

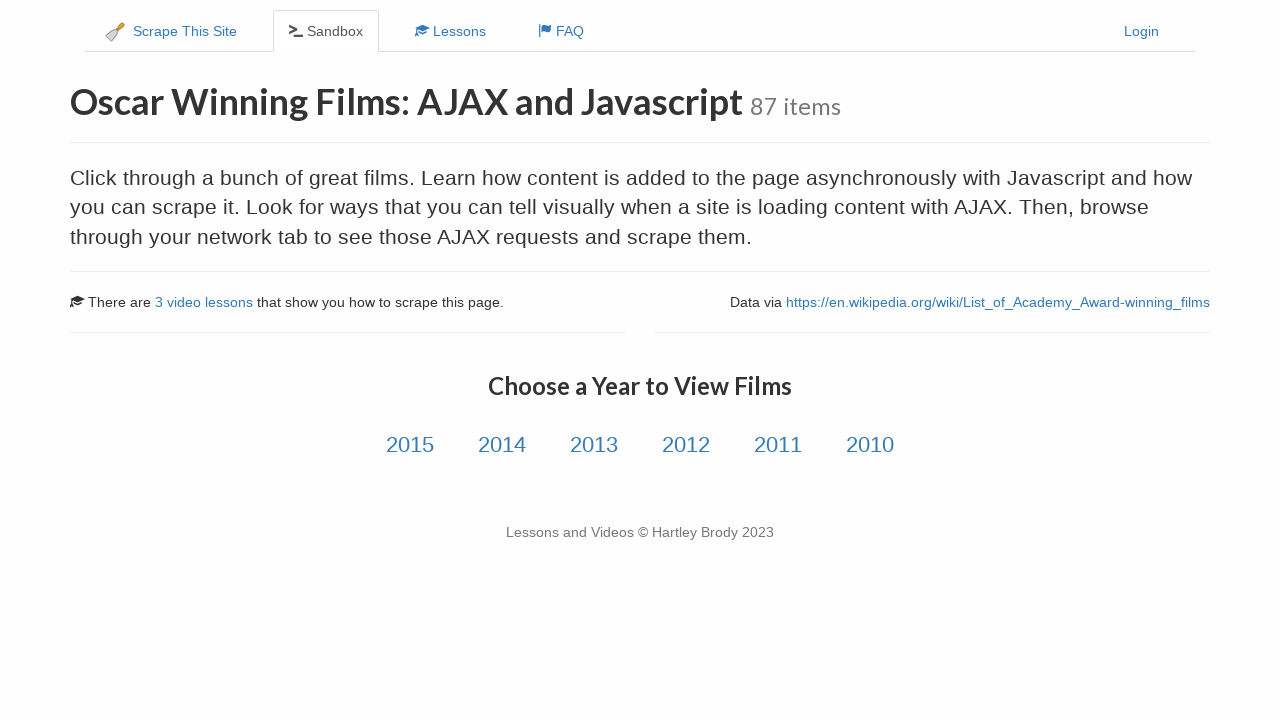

Waited for year links to load on the page
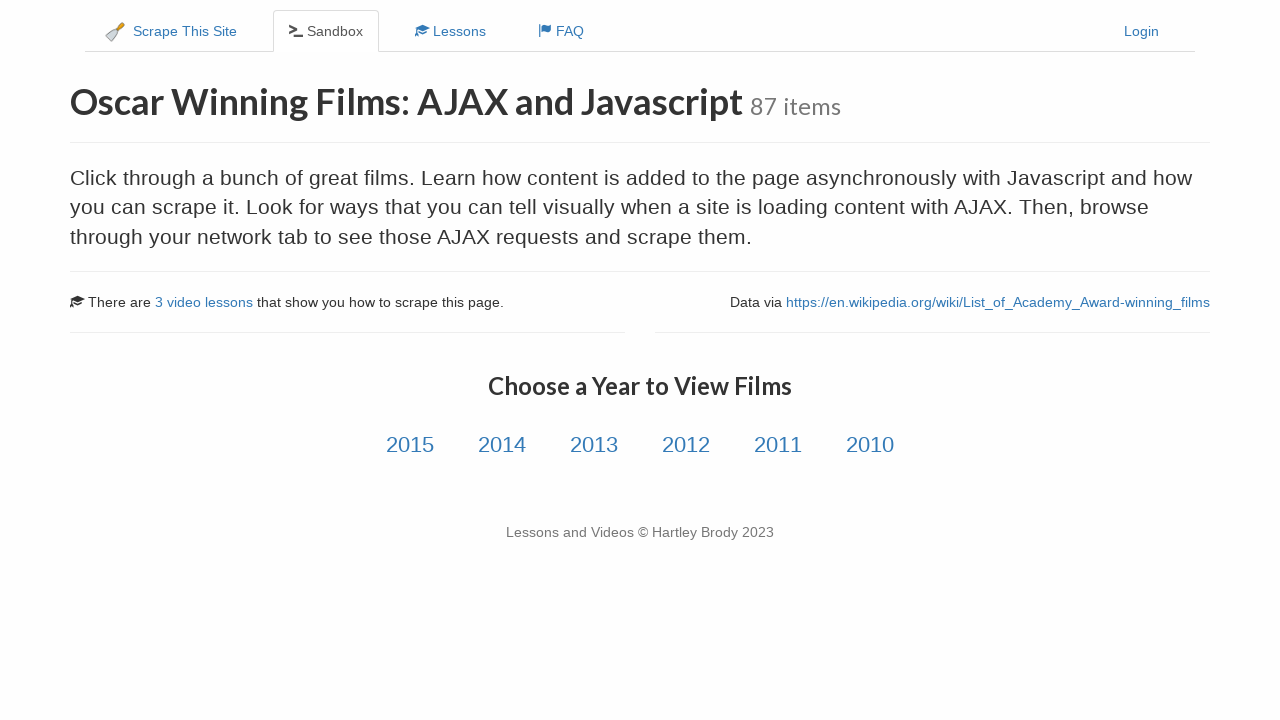

Retrieved all year links from the page
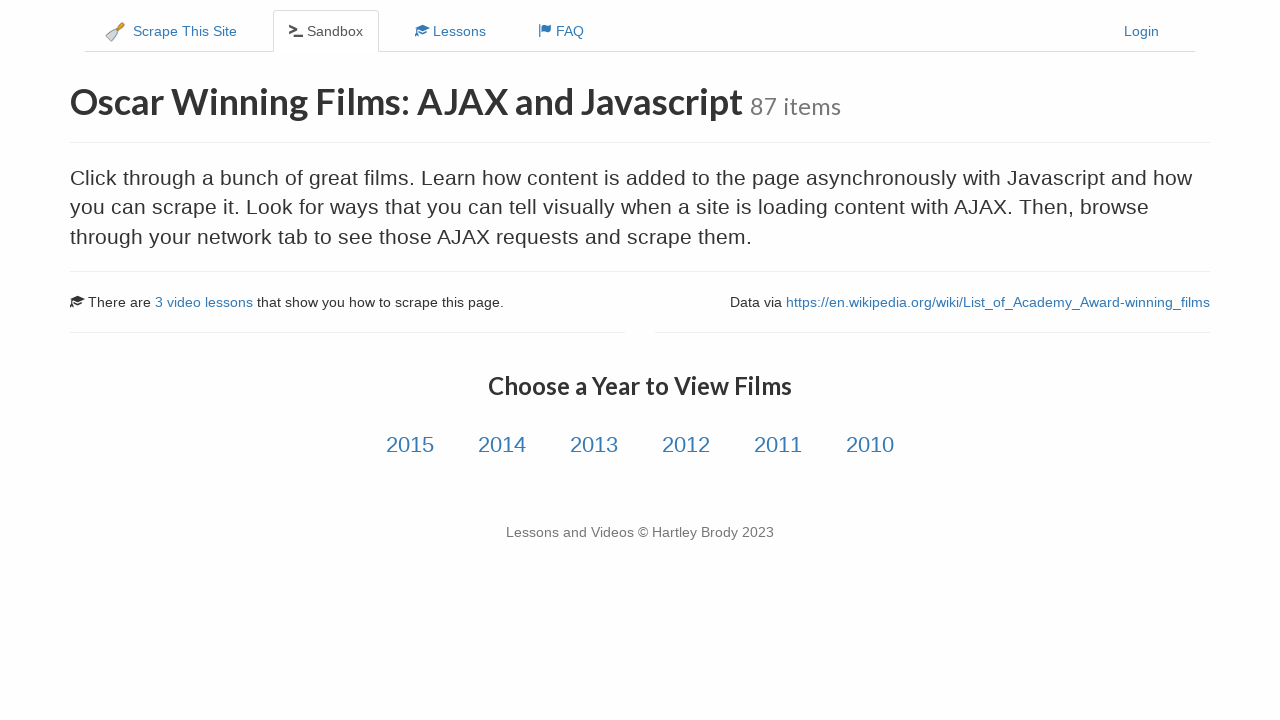

Selected year link at index 5
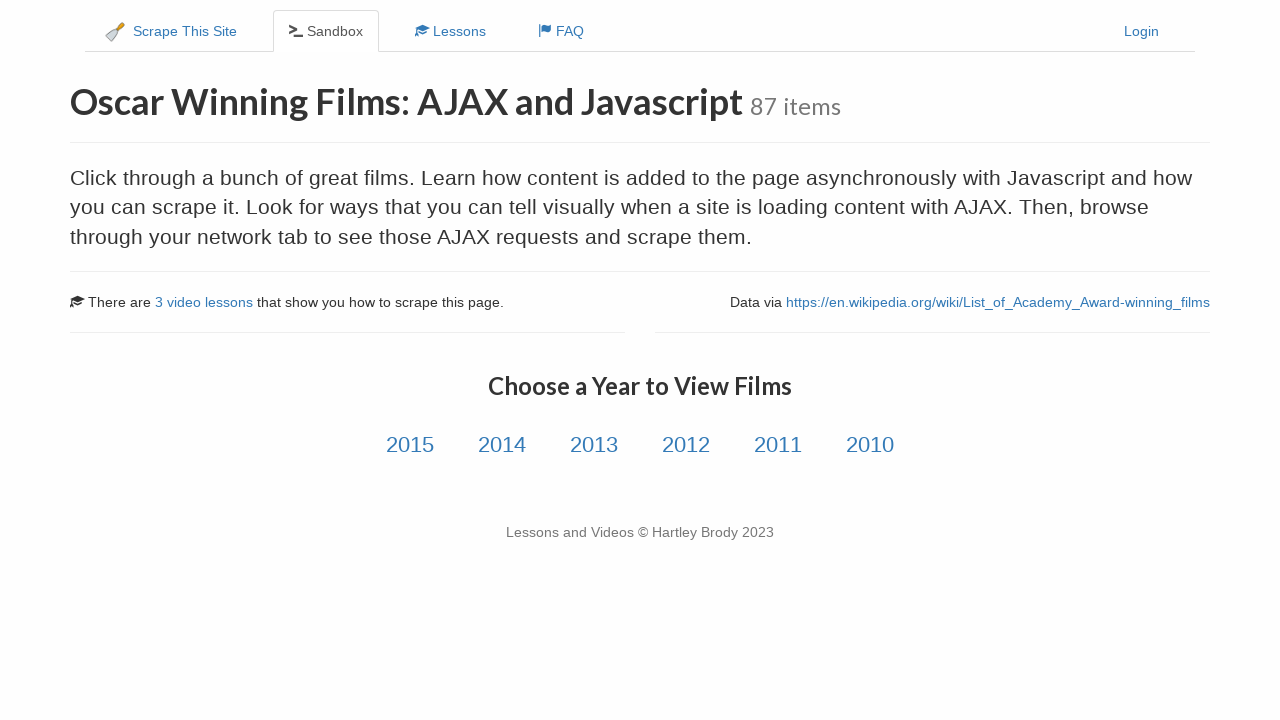

Clicked year link at index 5 at (870, 445) on .year-link >> nth=5
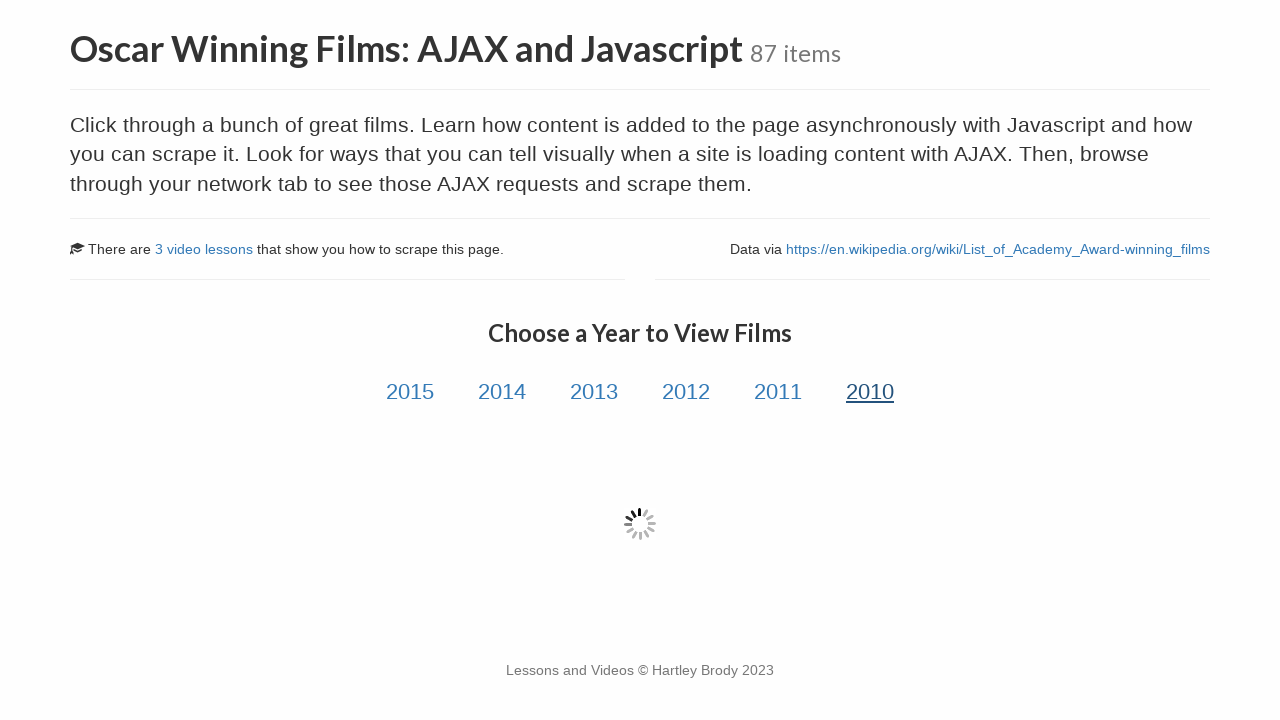

Movie table loaded for year link at index 5
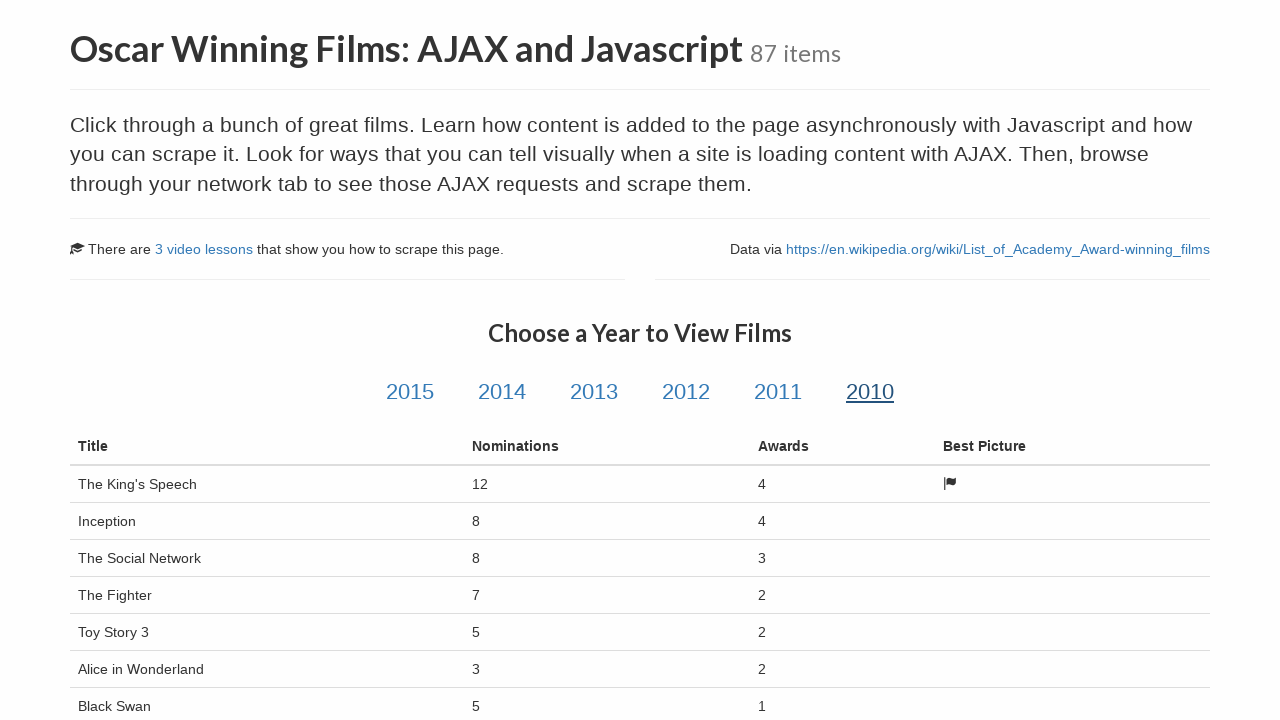

Selected year link at index 4
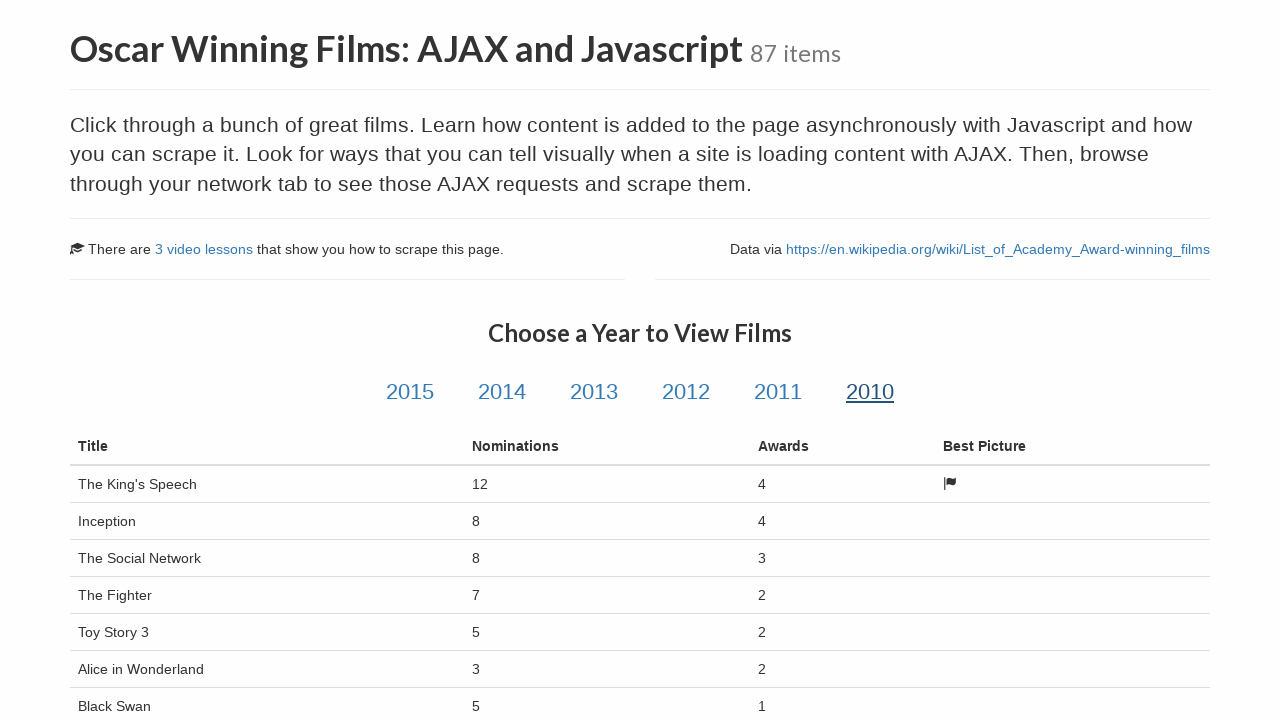

Clicked year link at index 4 at (778, 392) on .year-link >> nth=4
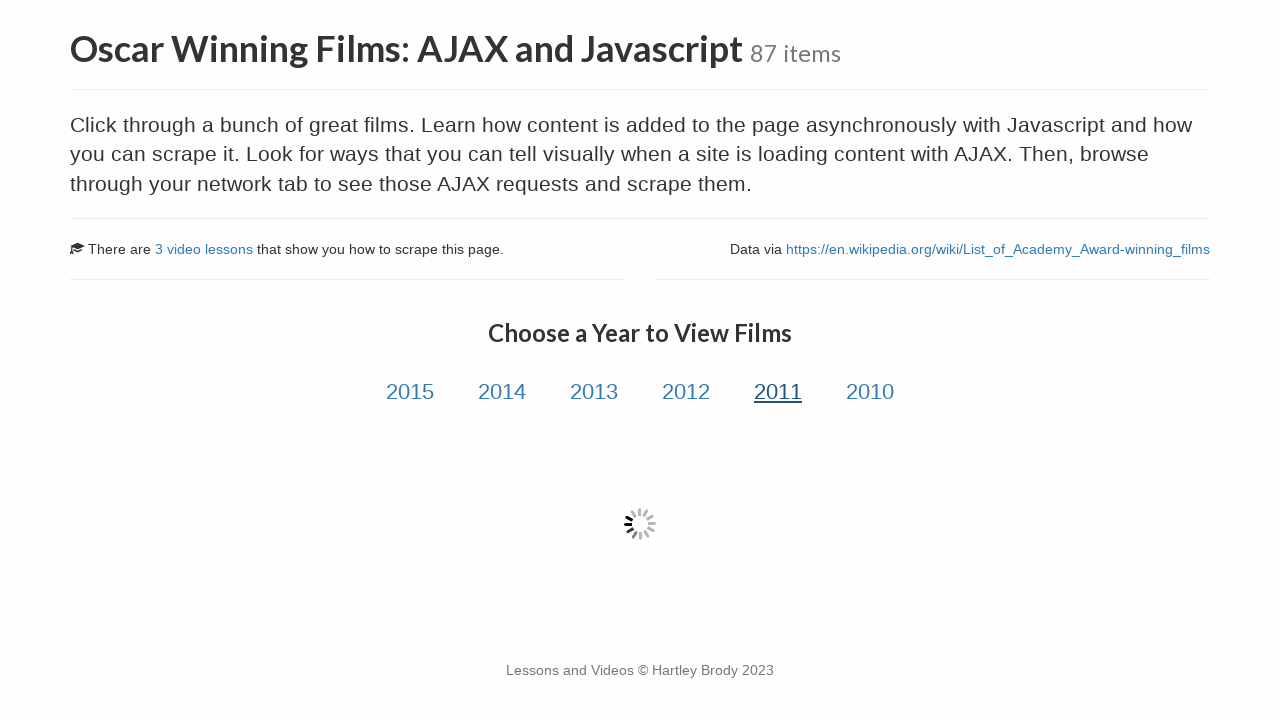

Movie table loaded for year link at index 4
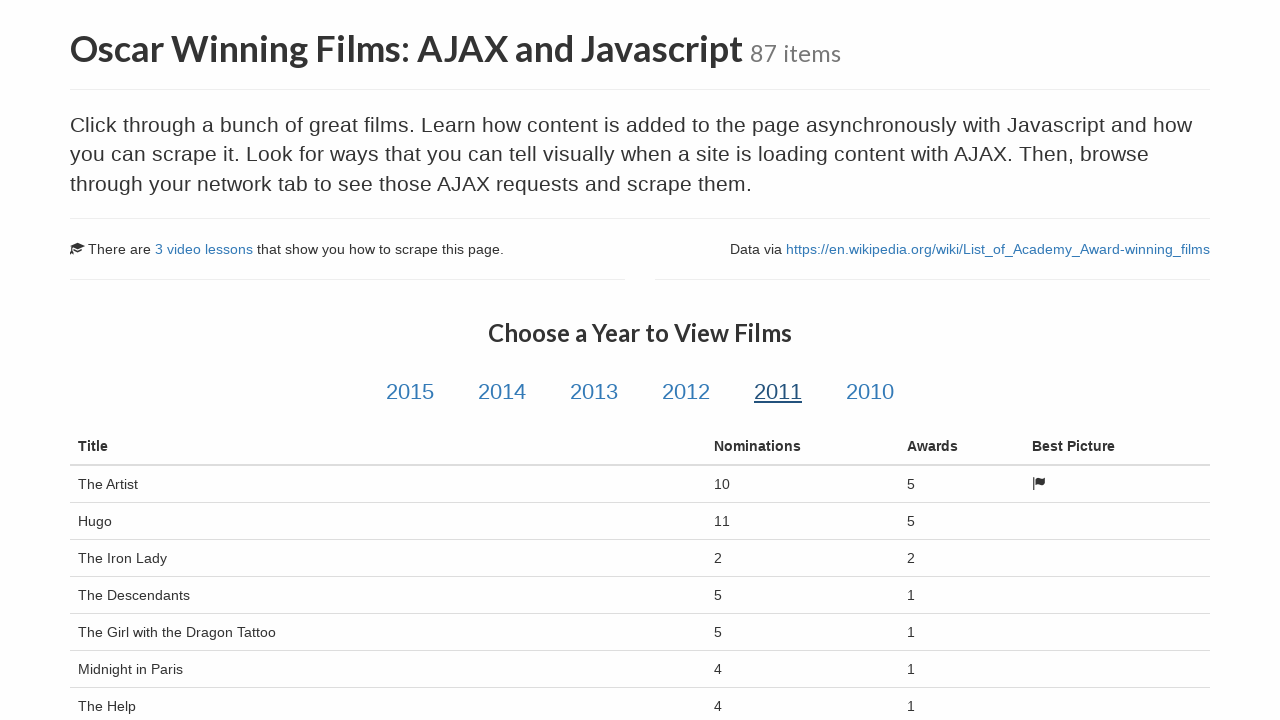

Selected year link at index 3
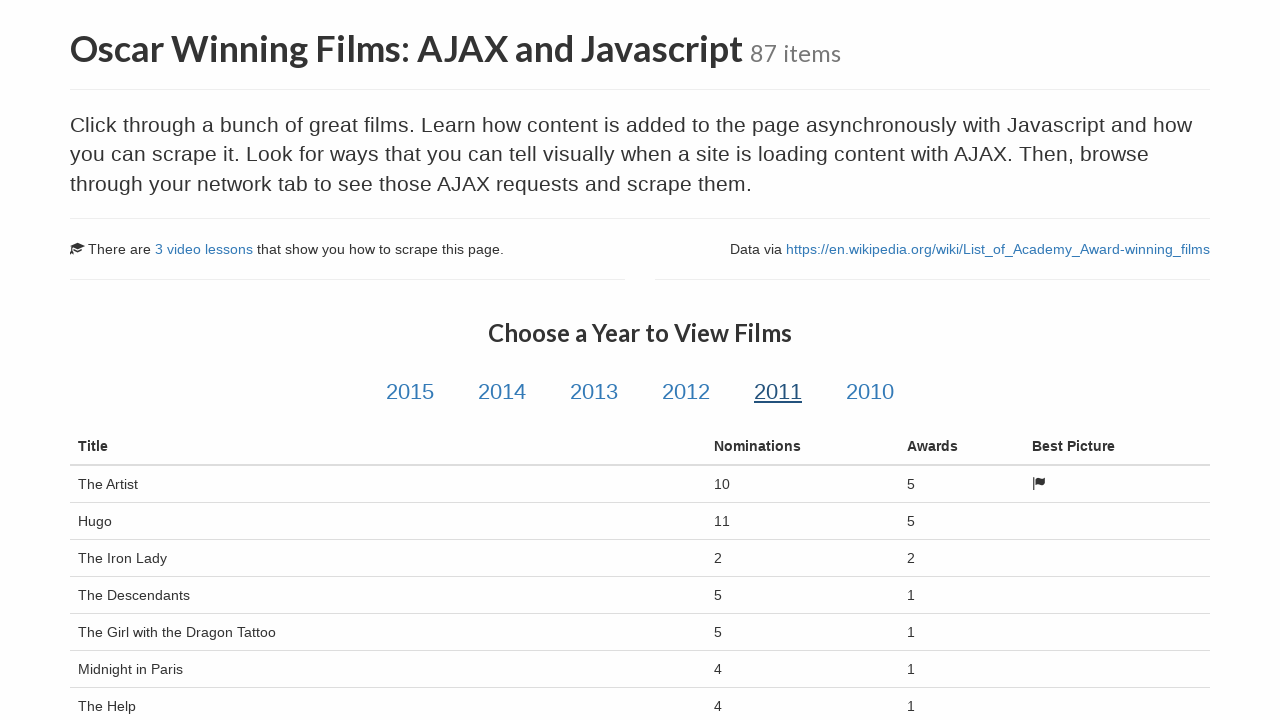

Clicked year link at index 3 at (686, 392) on .year-link >> nth=3
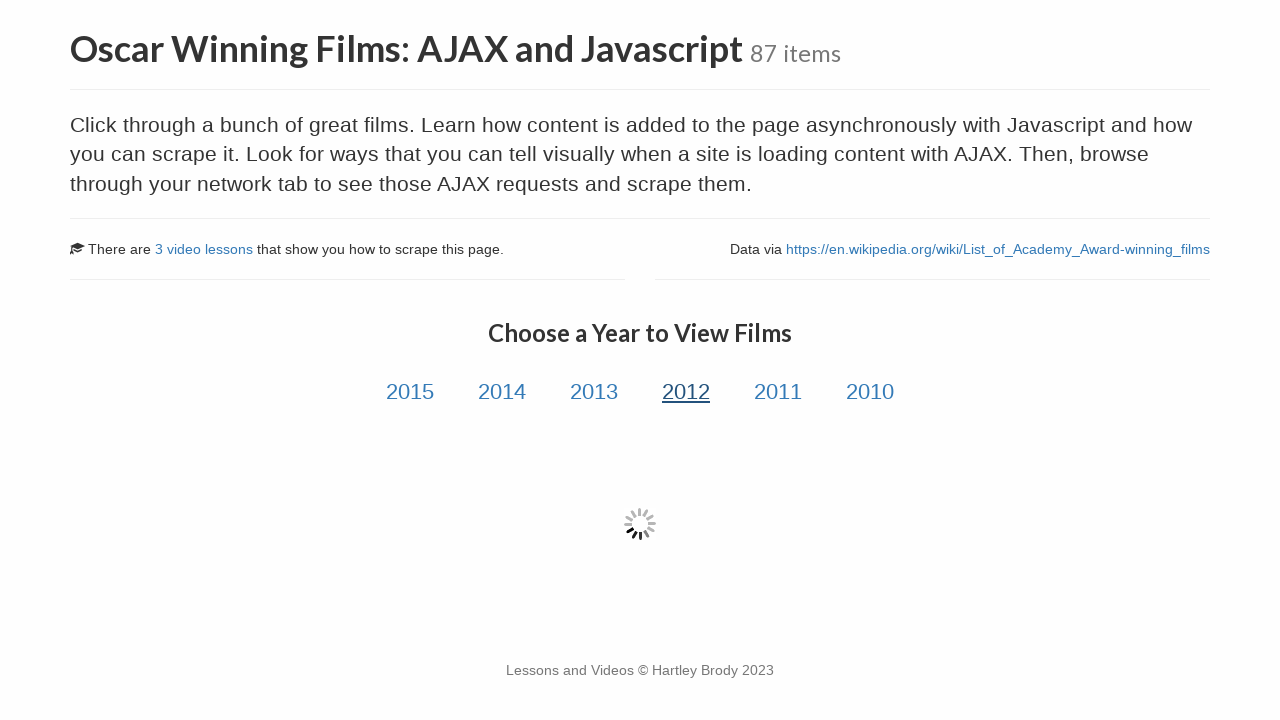

Movie table loaded for year link at index 3
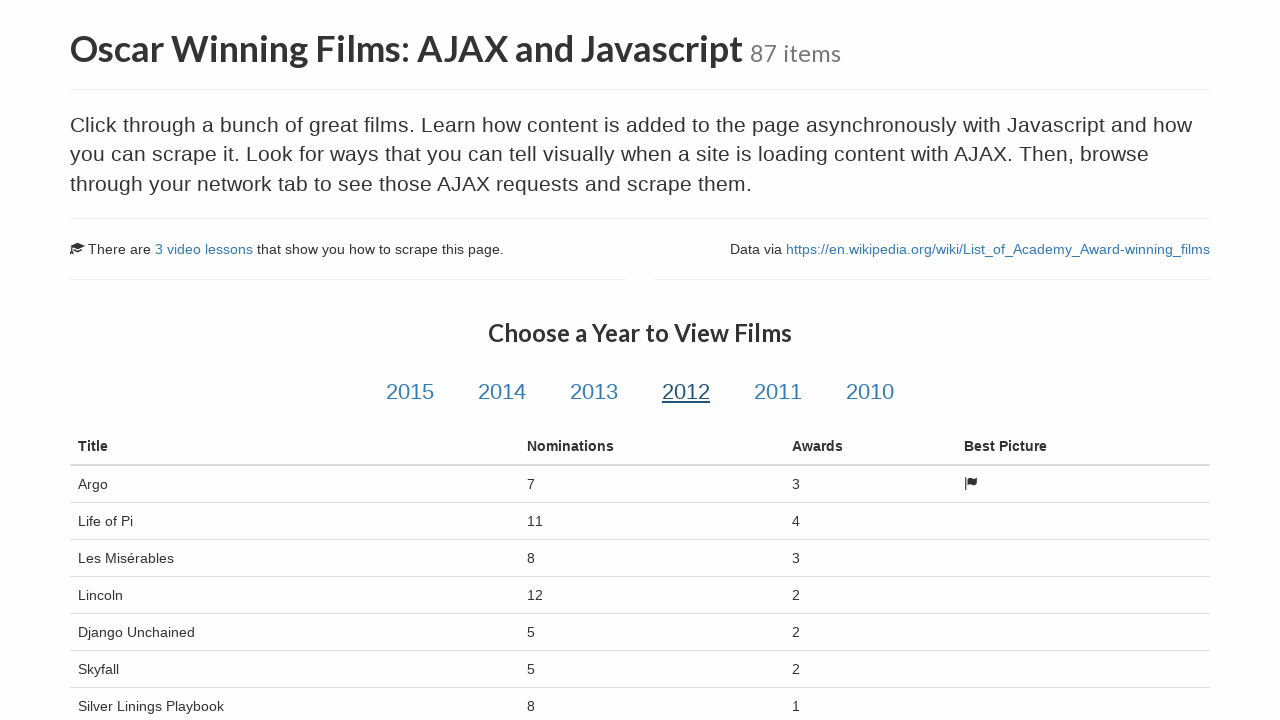

Selected year link at index 2
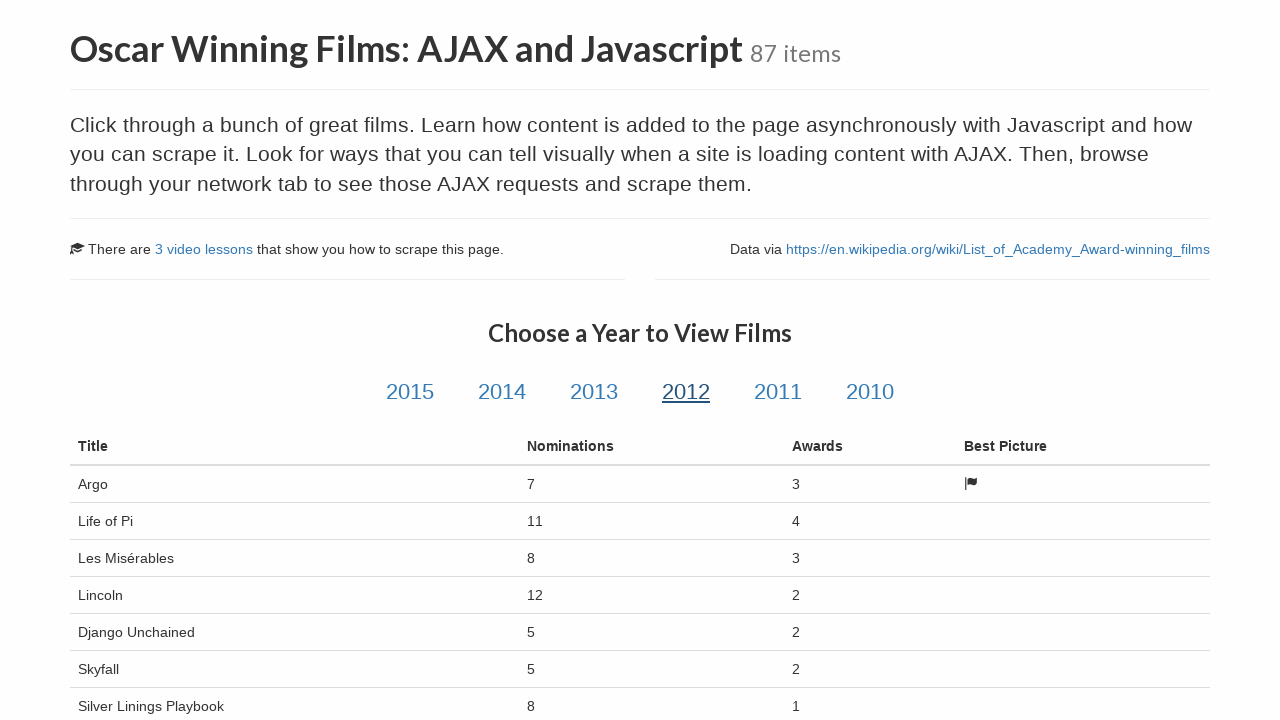

Clicked year link at index 2 at (594, 392) on .year-link >> nth=2
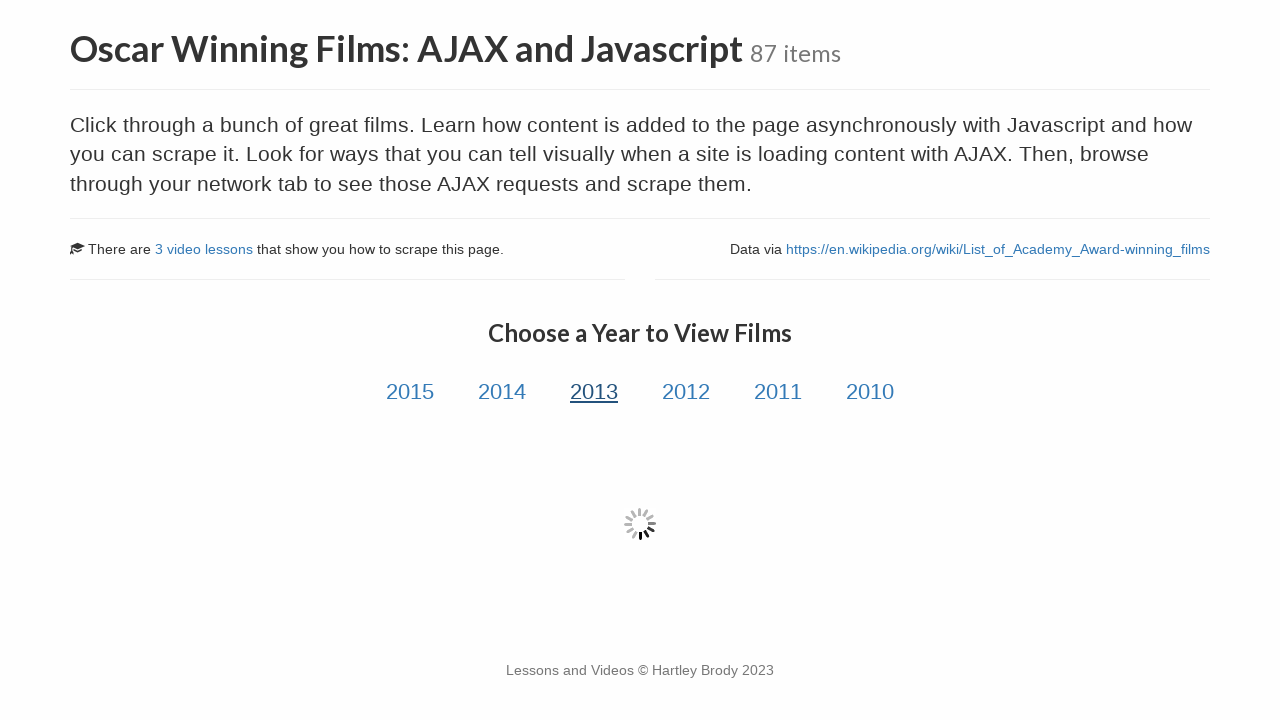

Movie table loaded for year link at index 2
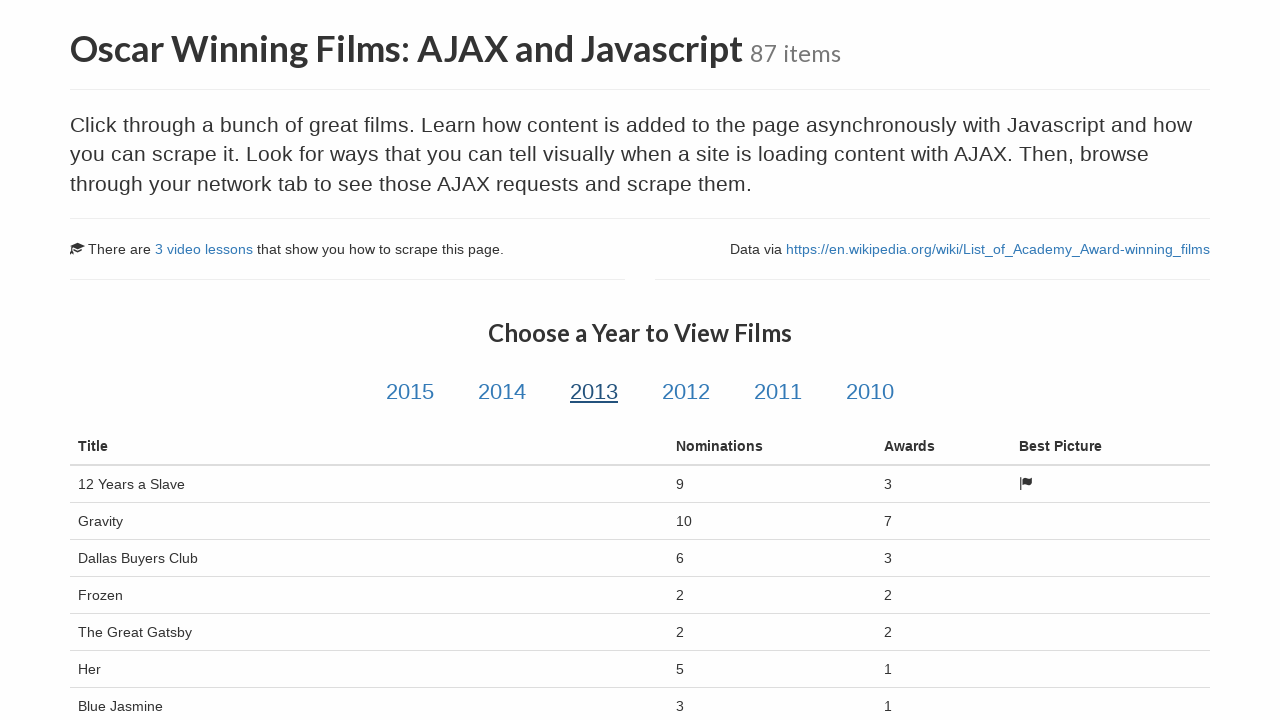

Selected year link at index 1
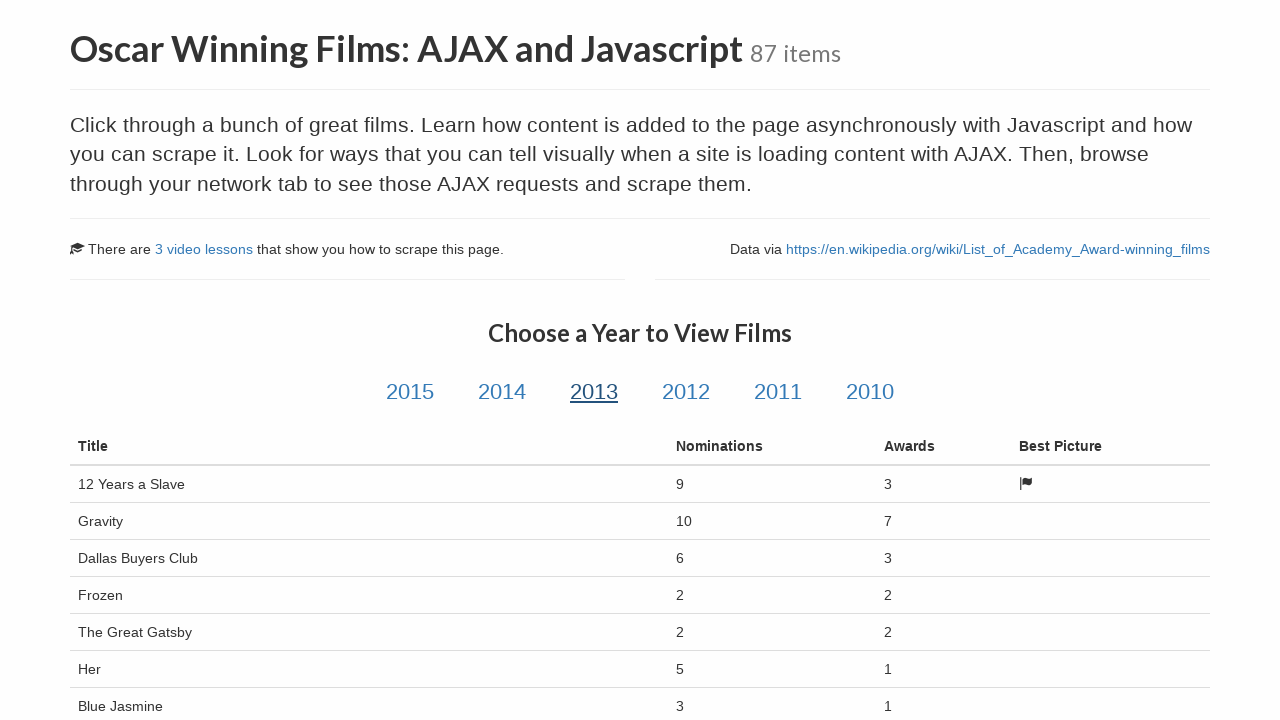

Clicked year link at index 1 at (502, 392) on .year-link >> nth=1
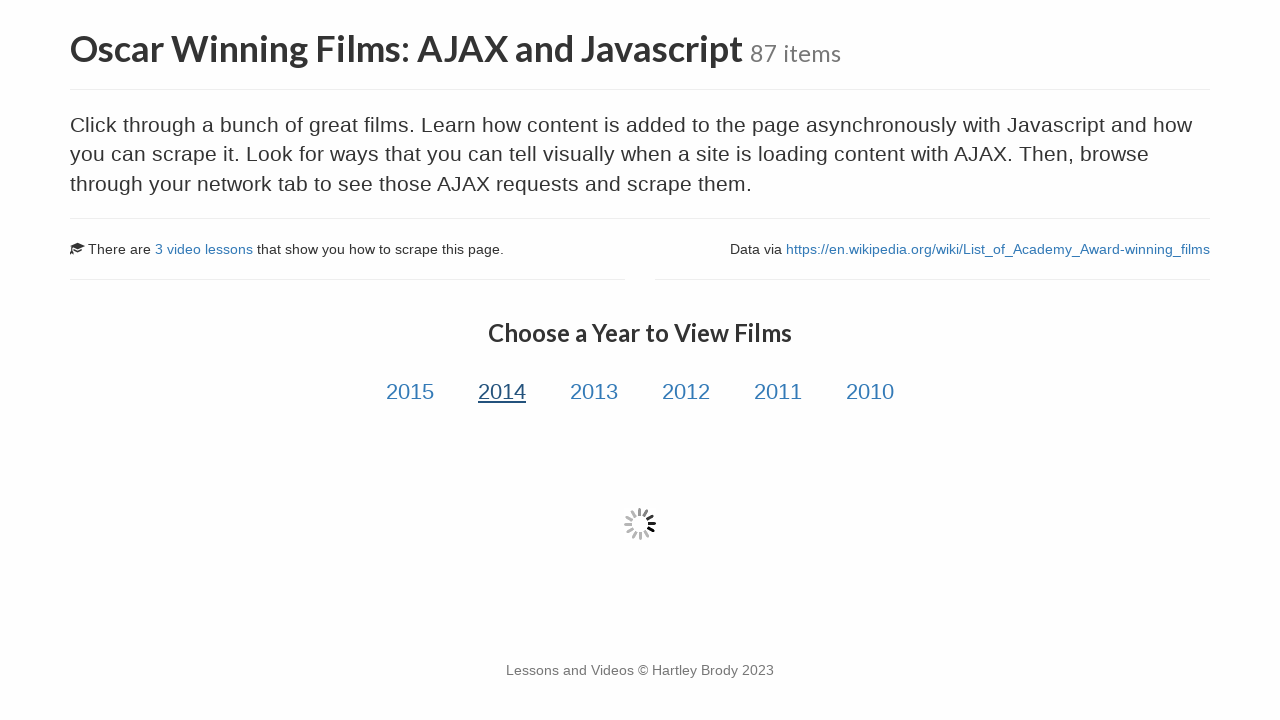

Movie table loaded for year link at index 1
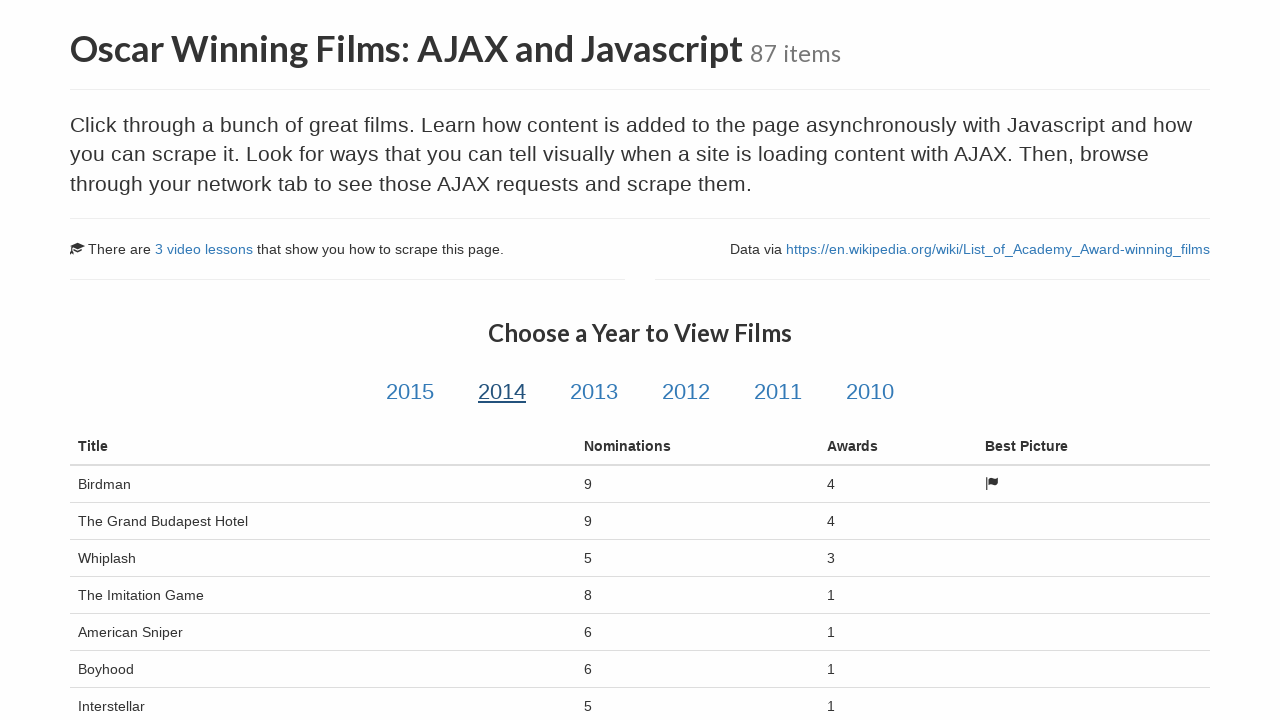

Selected year link at index 0
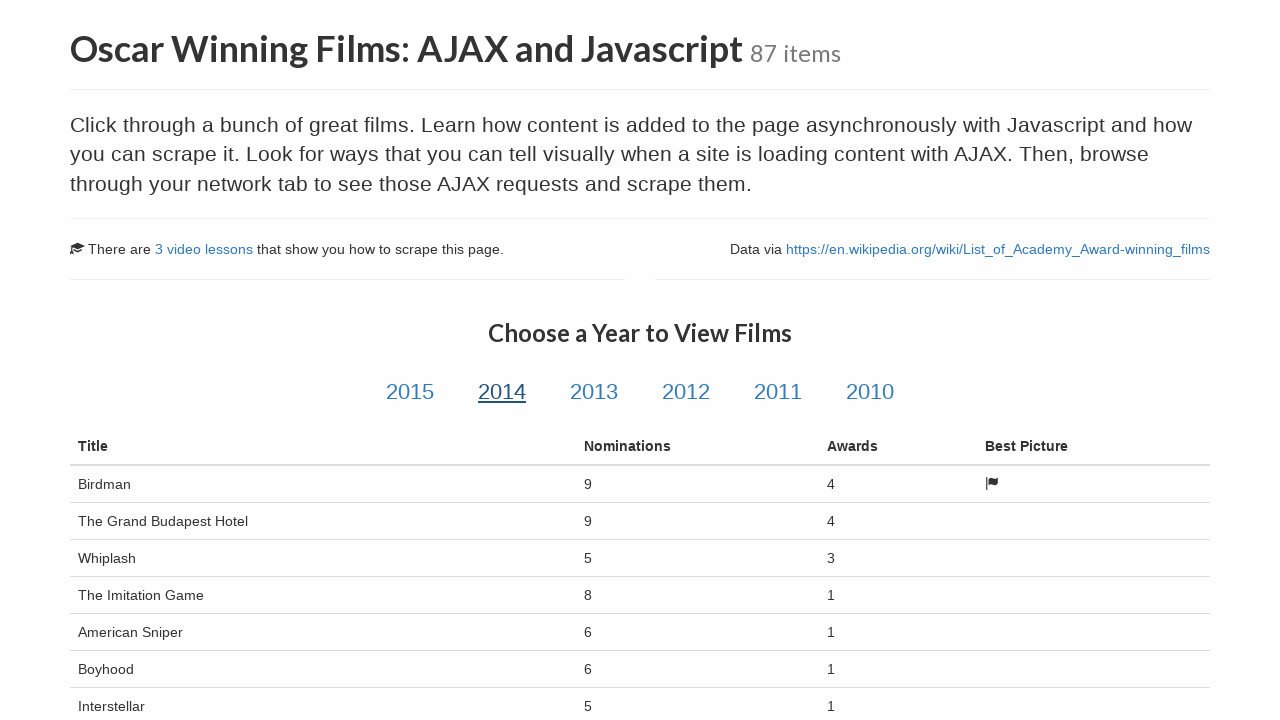

Clicked year link at index 0 at (410, 392) on .year-link >> nth=0
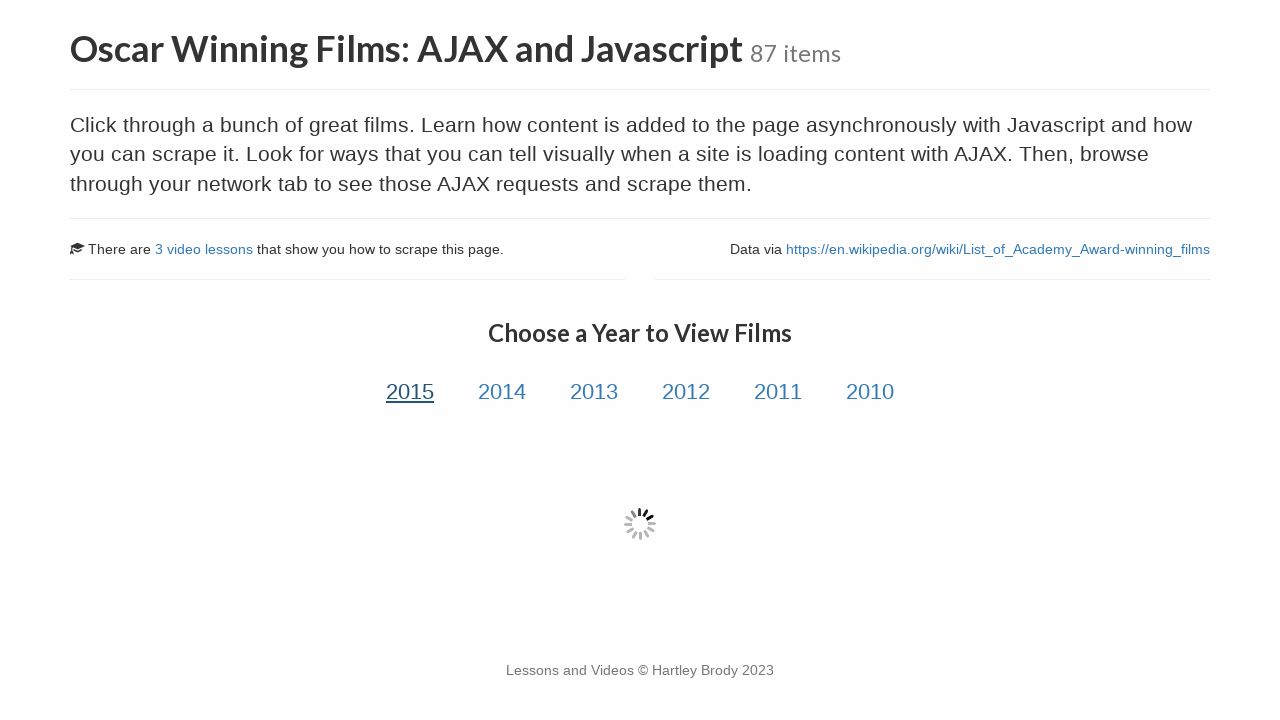

Movie table loaded for year link at index 0
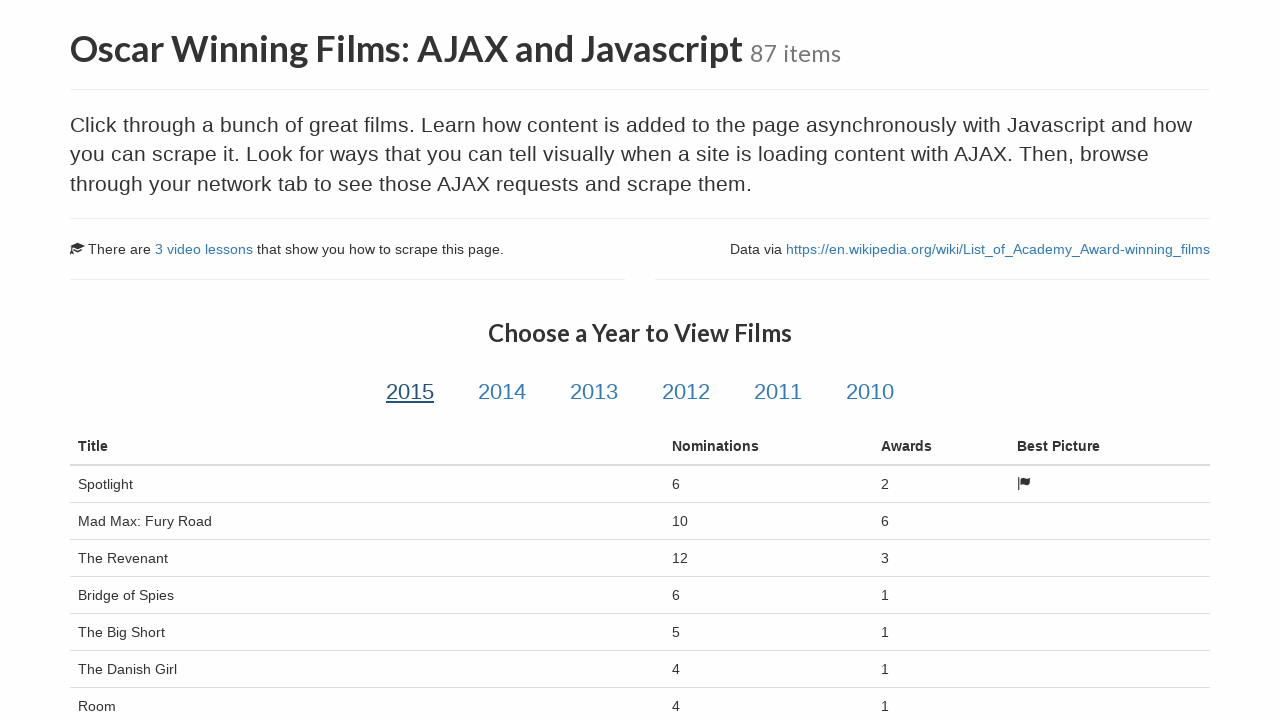

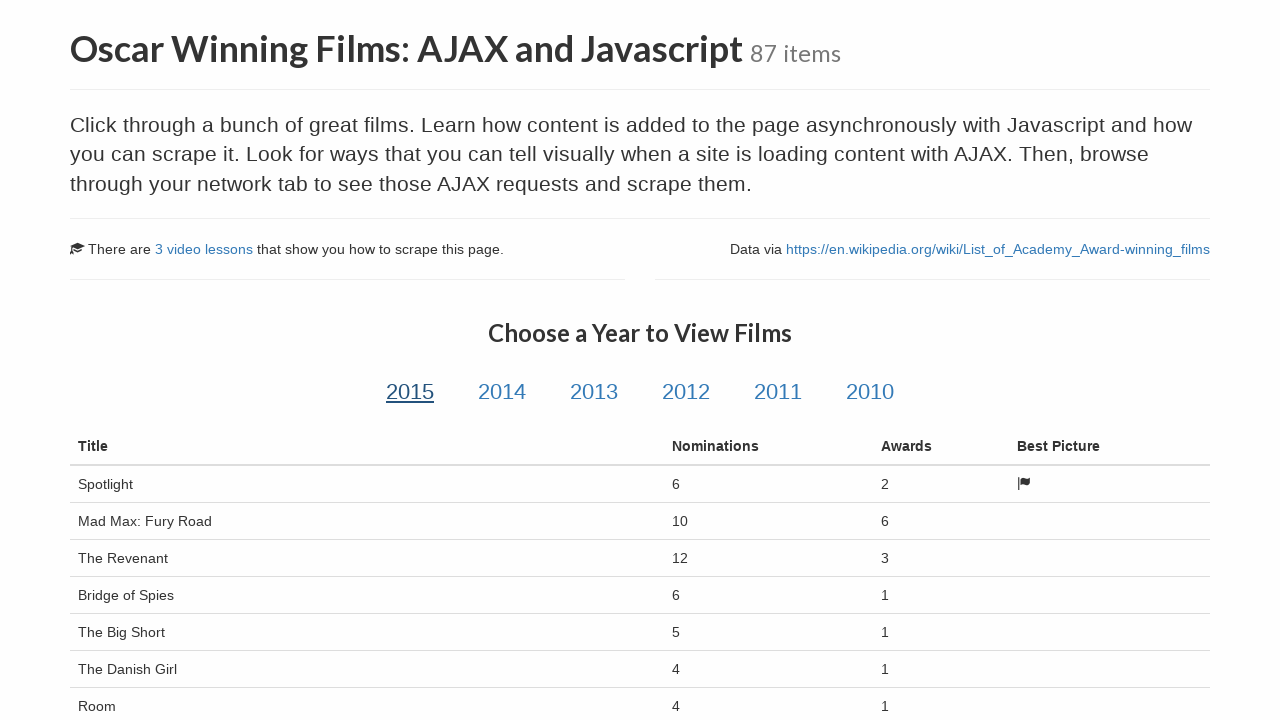